Tests iframe and JavaScript alert handling by switching to an iframe, clicking a button that triggers a confirm dialog, and accepting the alert

Starting URL: https://www.w3schools.com/js/tryit.asp?filename=tryjs_confirm

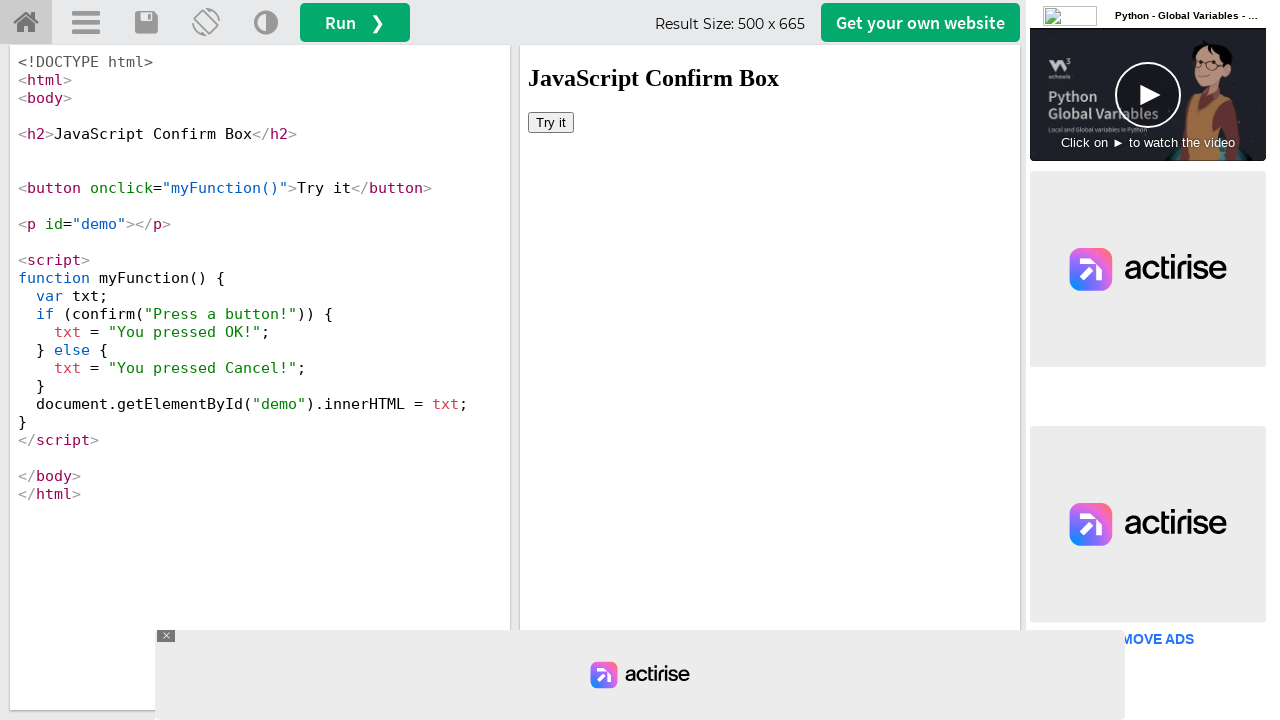

Located iframe with ID 'iframeResult'
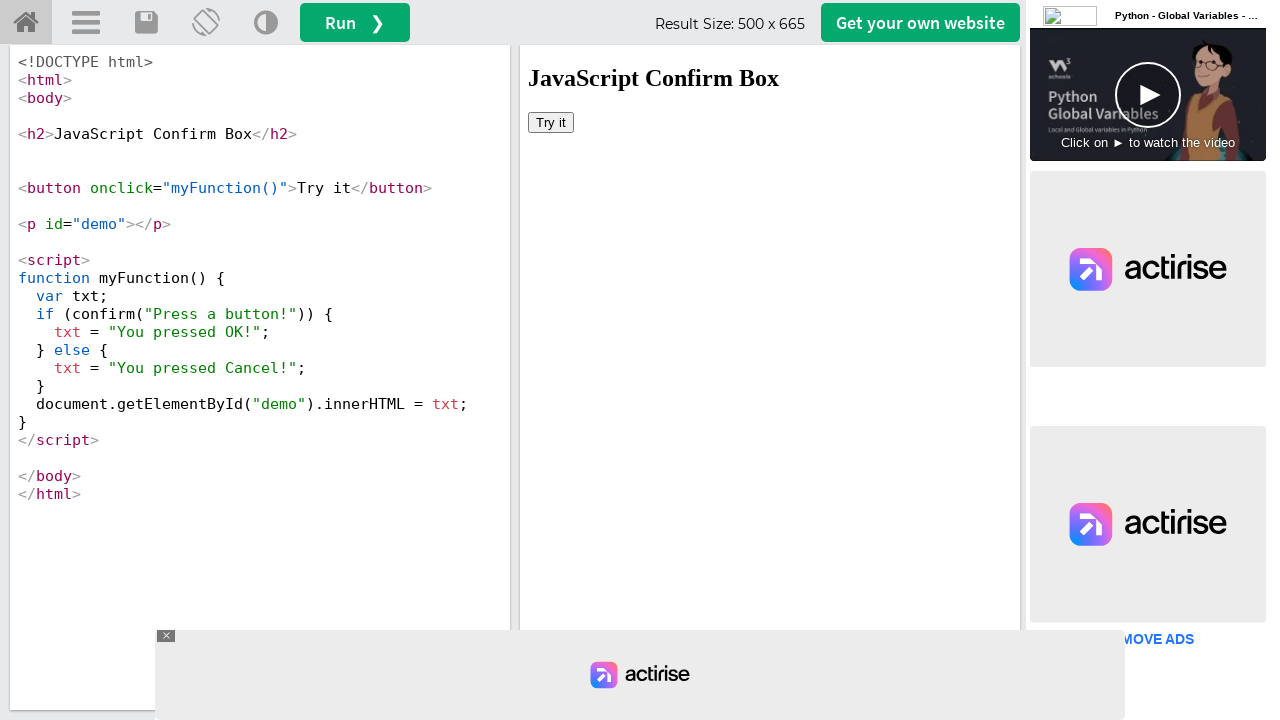

Clicked 'Try it' button inside iframe at (551, 122) on #iframeResult >> internal:control=enter-frame >> xpath=//button[text()='Try it']
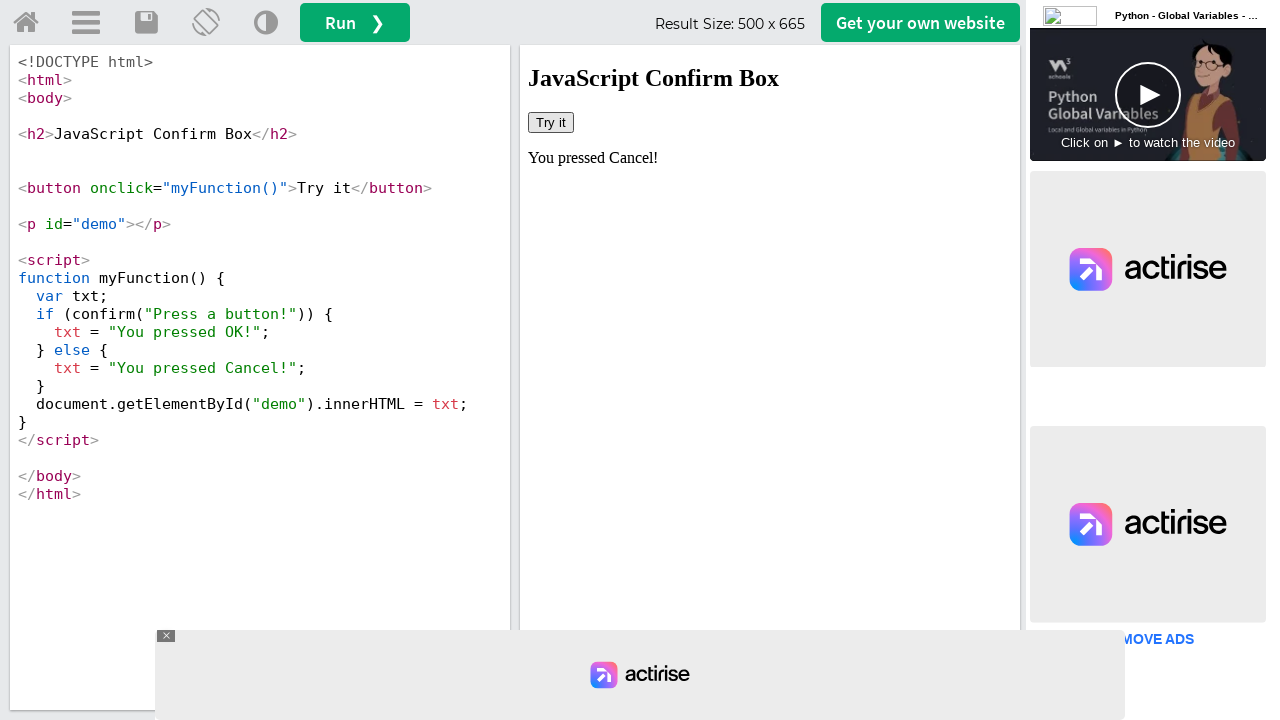

Set up dialog handler to accept confirm dialogs
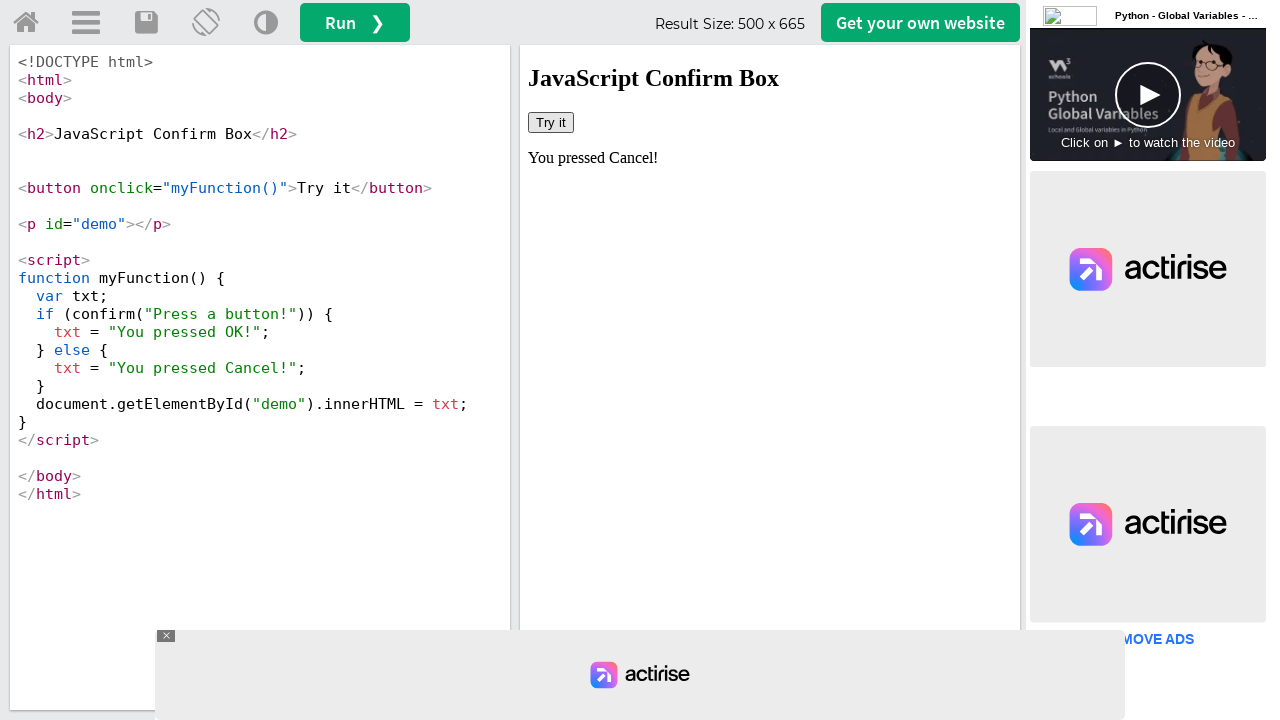

Clicked 'Try it' button again to trigger confirm dialog, which was accepted at (551, 122) on #iframeResult >> internal:control=enter-frame >> xpath=//button[text()='Try it']
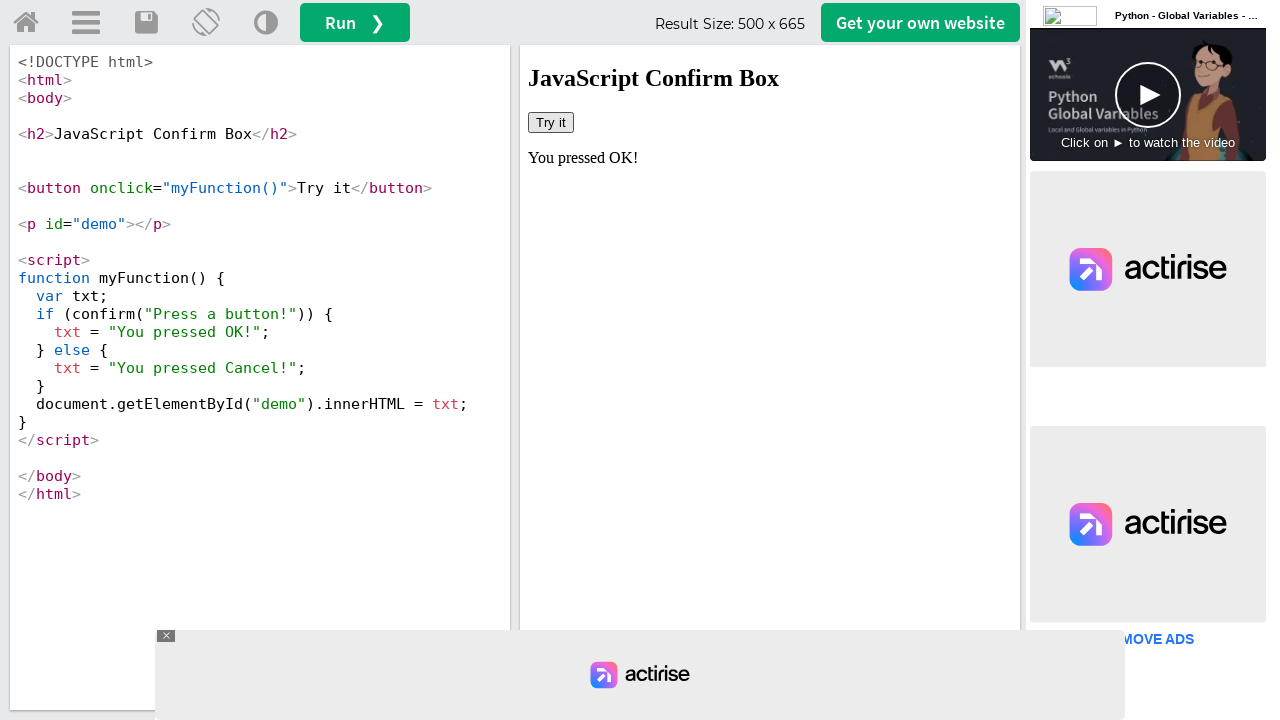

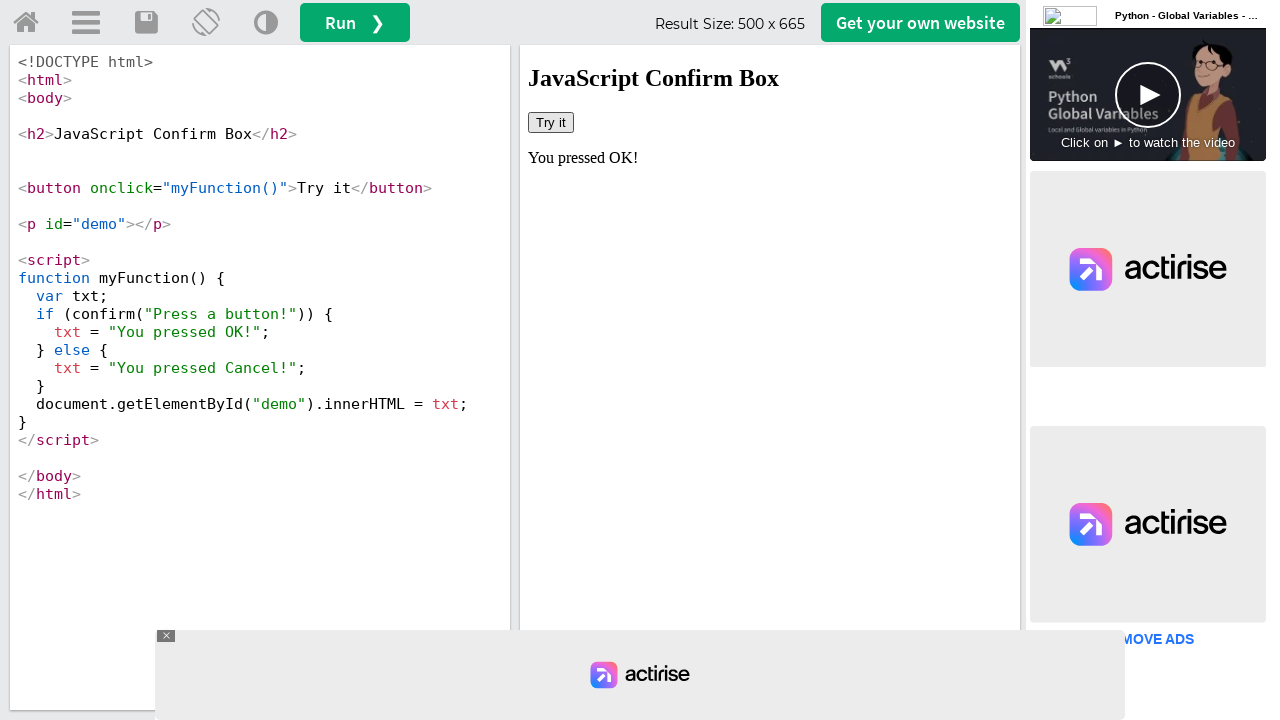